Tests the vegetable shop functionality by searching for products, verifying search results count, and adding items to cart including specific products like Cashews and Capsicum

Starting URL: https://rahulshettyacademy.com/seleniumPractise/#/

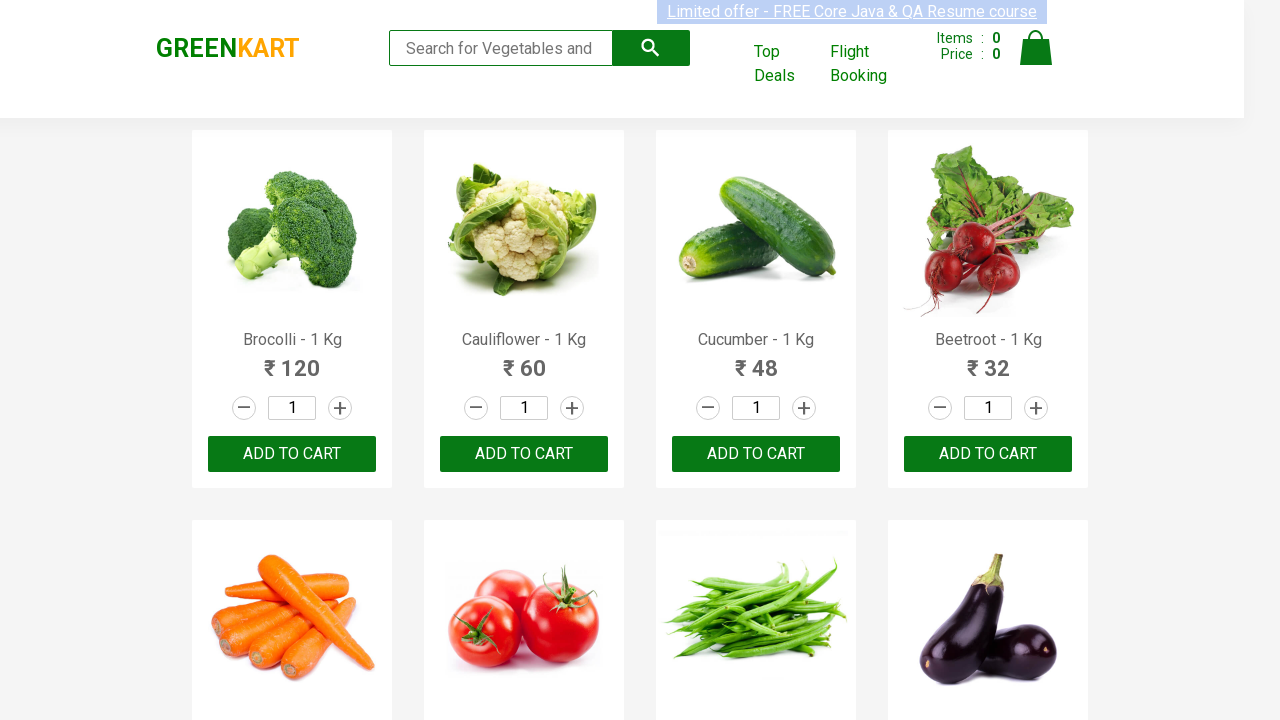

Navigated to vegetable shop URL
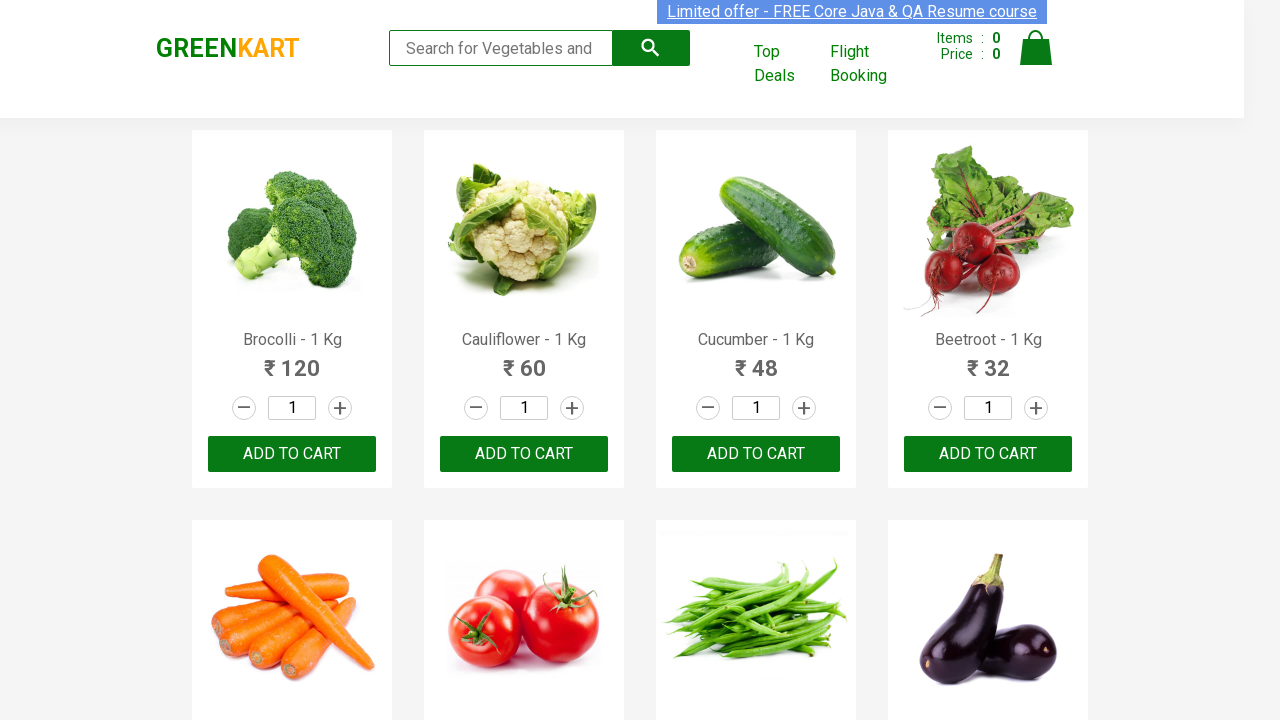

Typed 'ca' in search field on .search-keyword
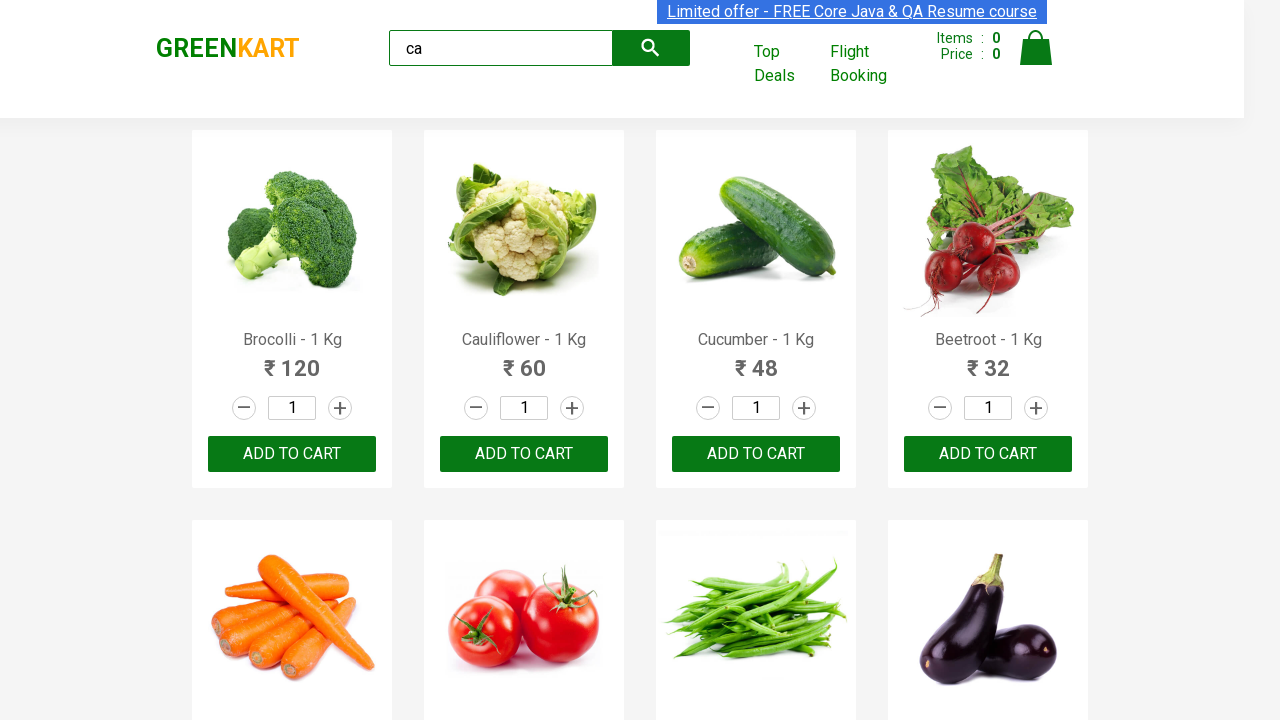

Products loaded and became visible after search
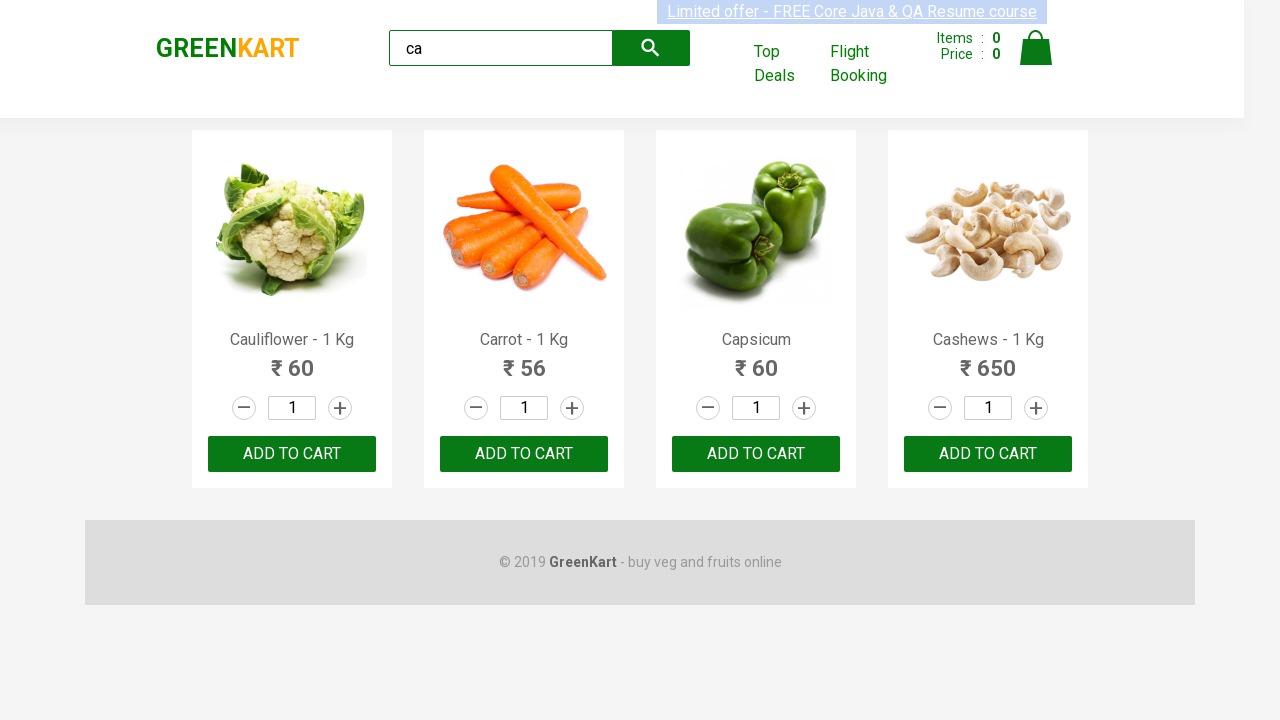

Clicked ADD TO CART on second search result at (524, 454) on .products .product >> nth=1 >> text=ADD TO CART
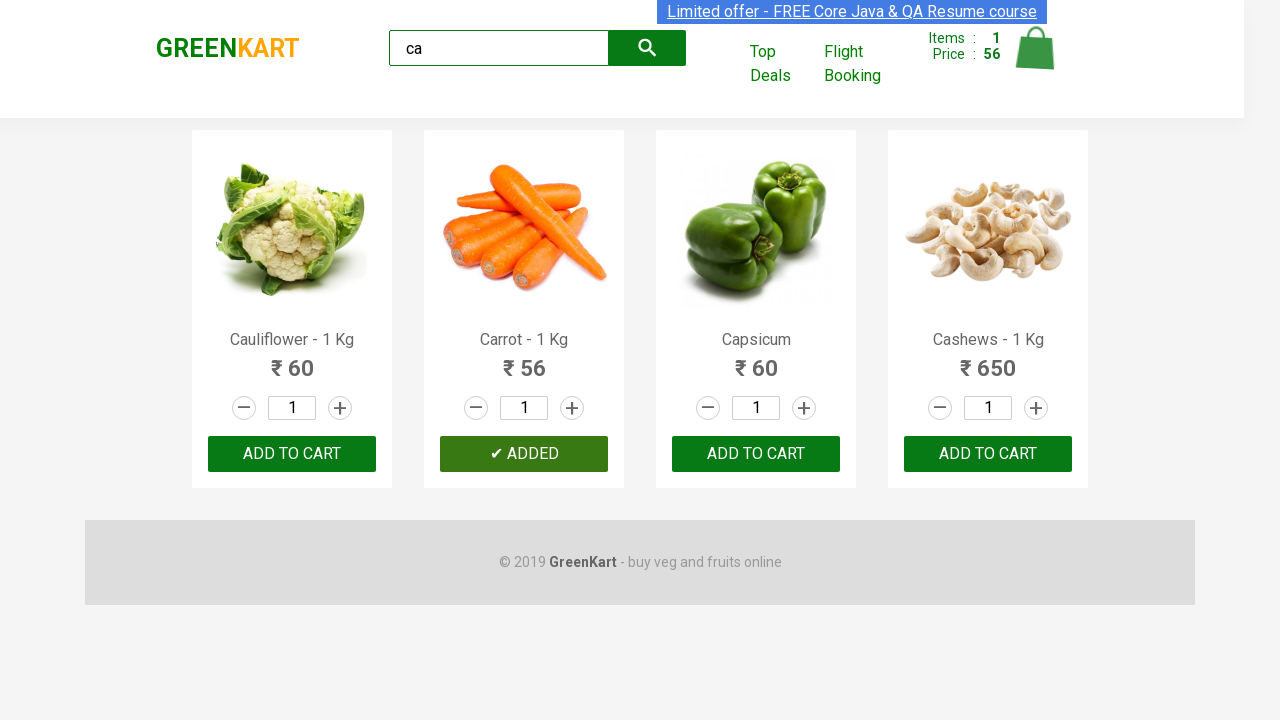

Found and added Cashews to cart at (988, 454) on .products .product >> nth=3 >> button
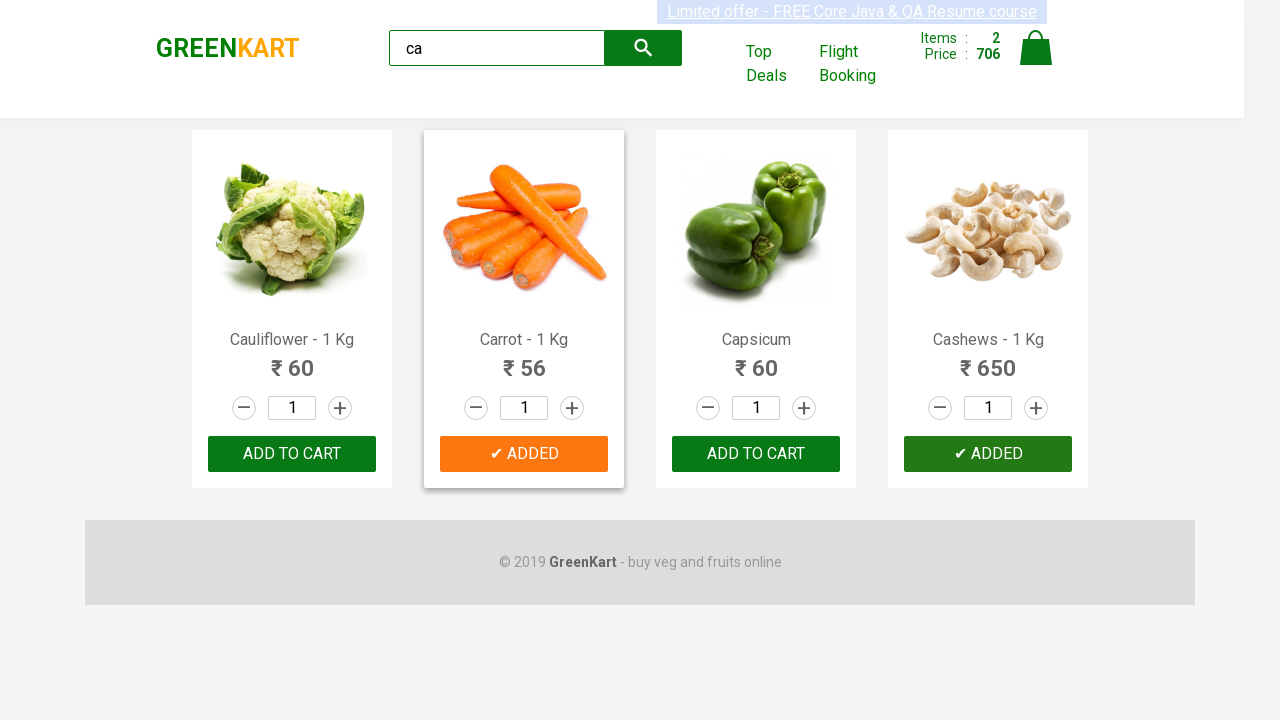

Found and added Capsicum to cart at (756, 454) on .products .product >> nth=2 >> button
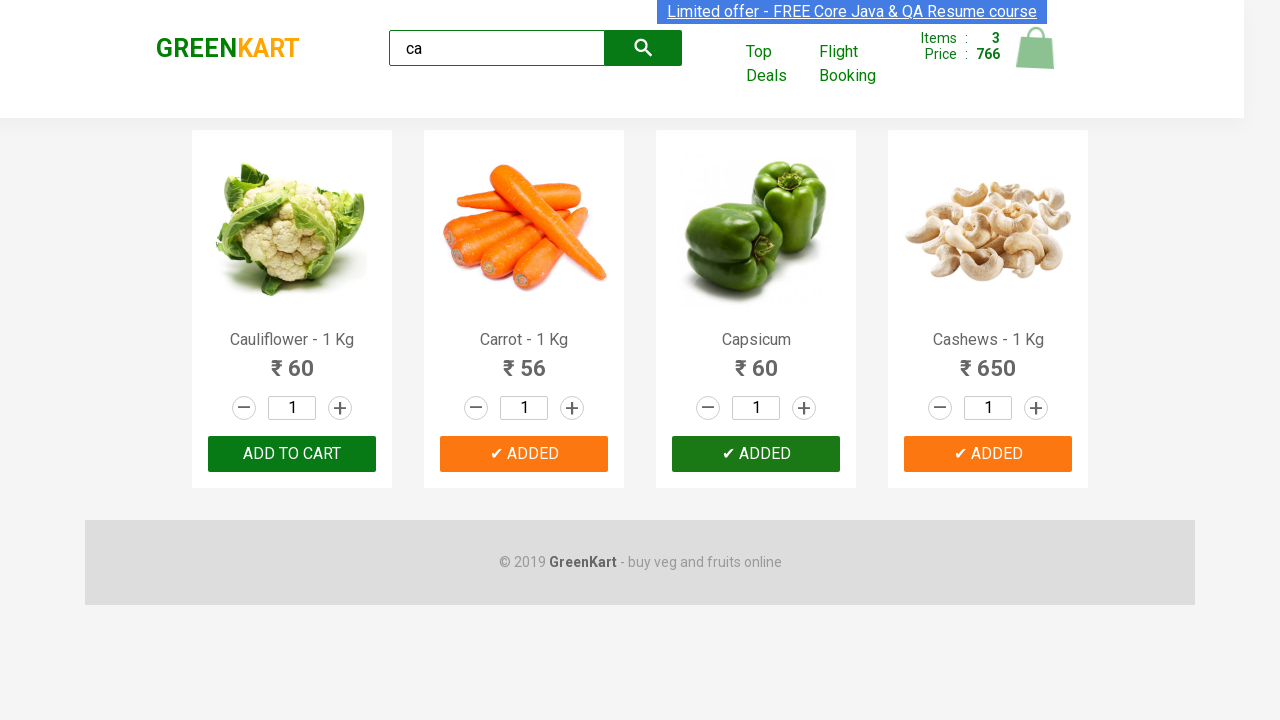

Retrieved brand text: GREENKART
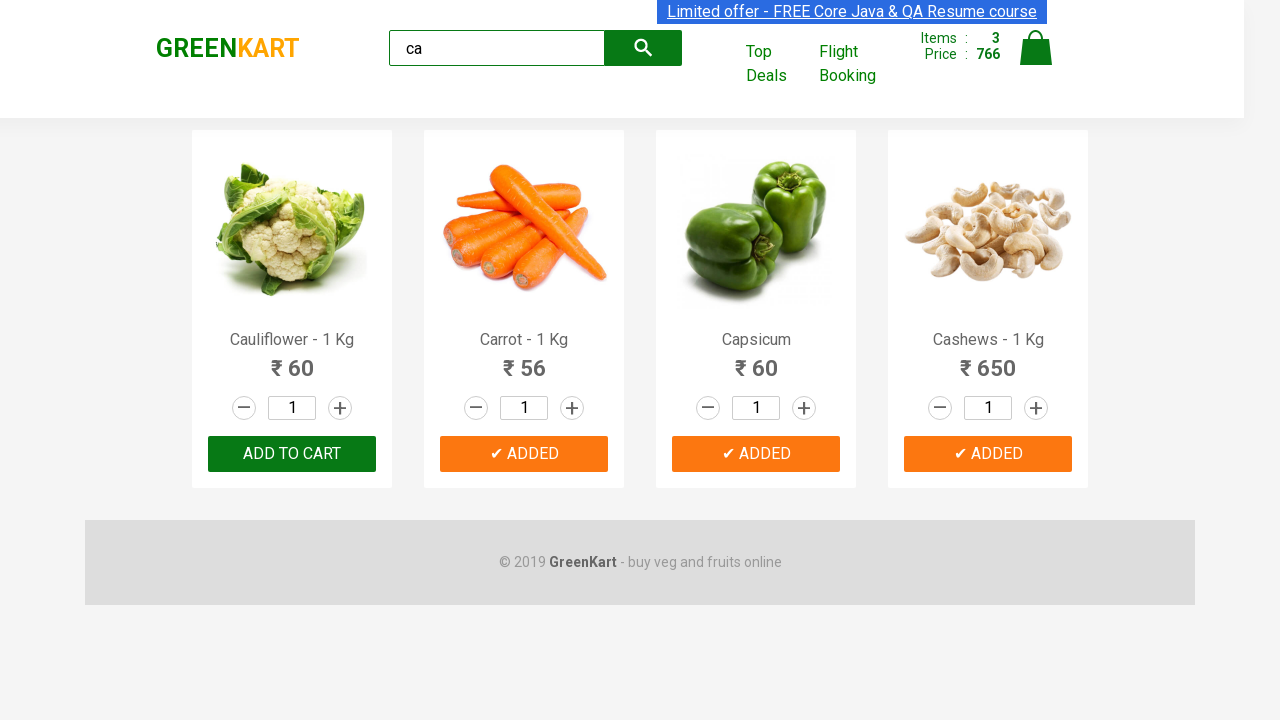

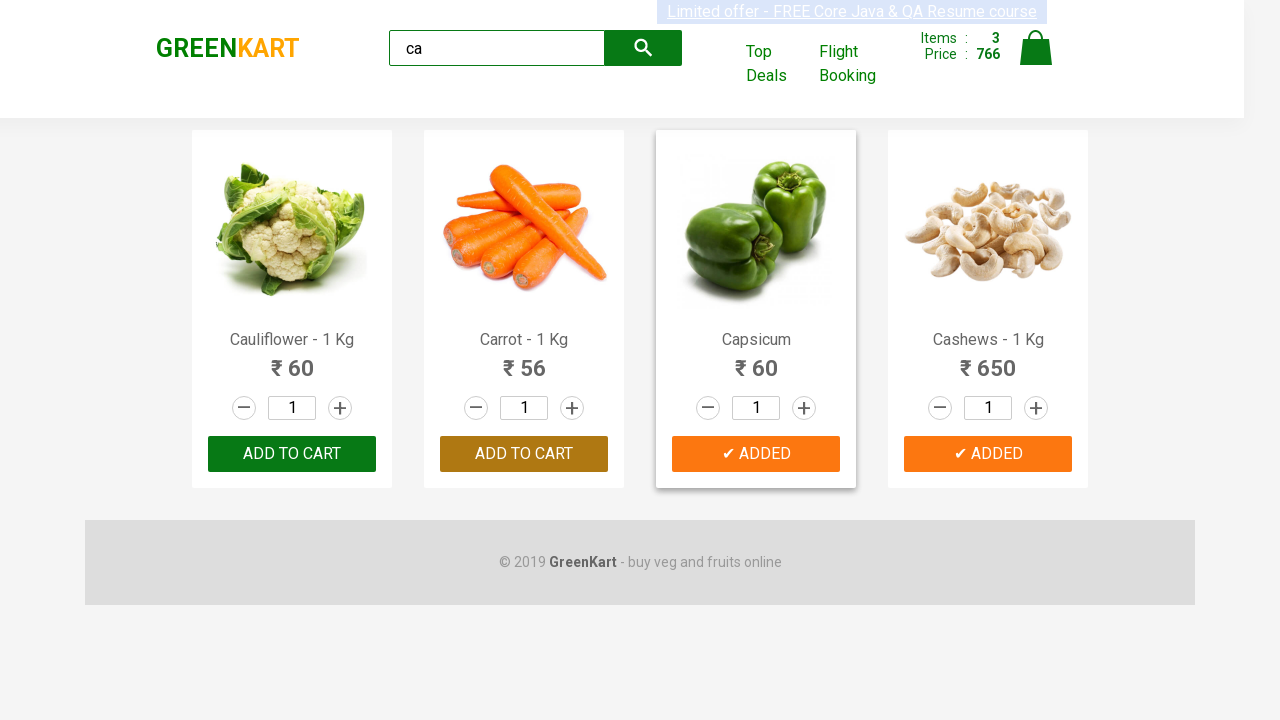